Tests jQuery UI draggable functionality by switching to an iframe and dragging an element to a new position

Starting URL: https://jqueryui.com/draggable/

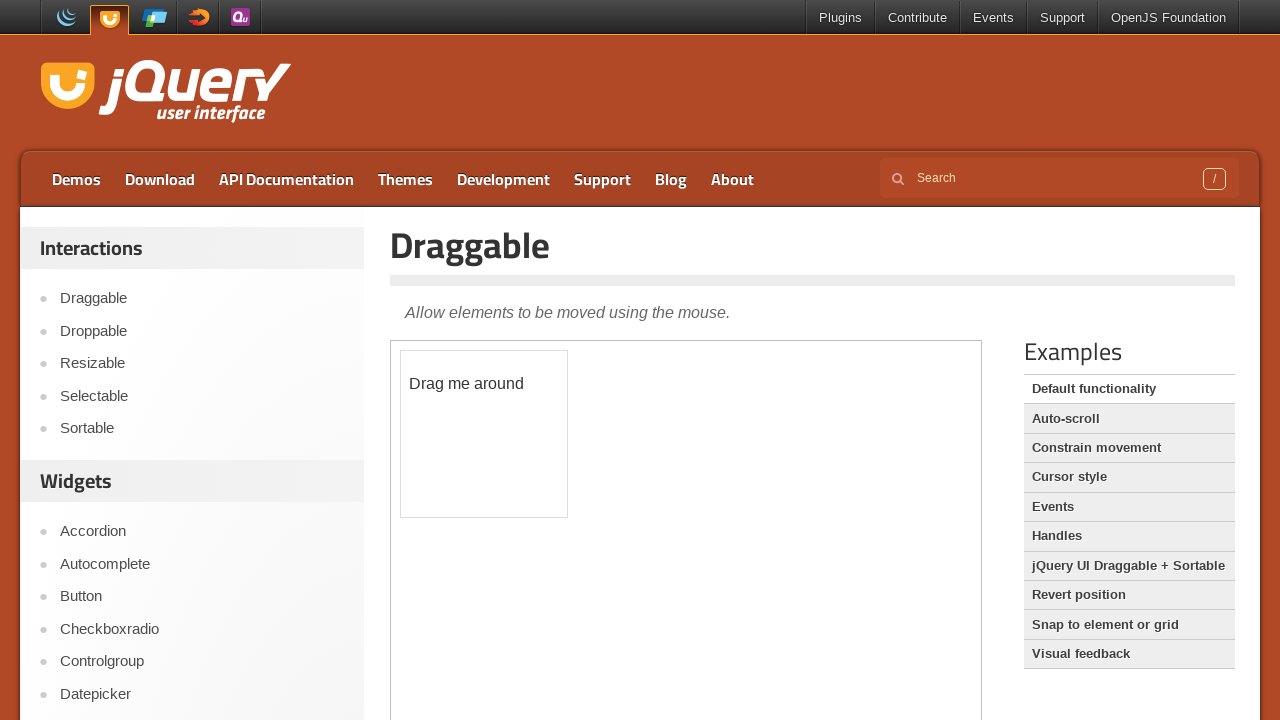

Located the iframe containing the draggable demo
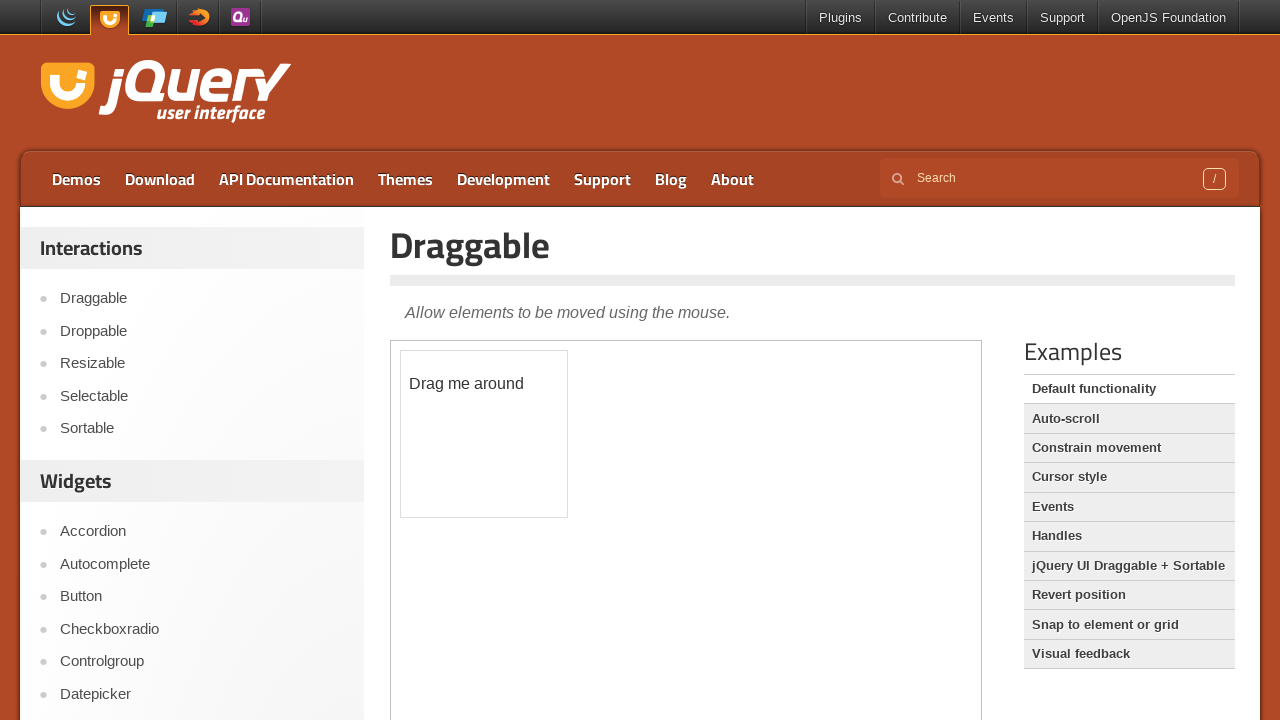

Located the draggable element with id 'draggable'
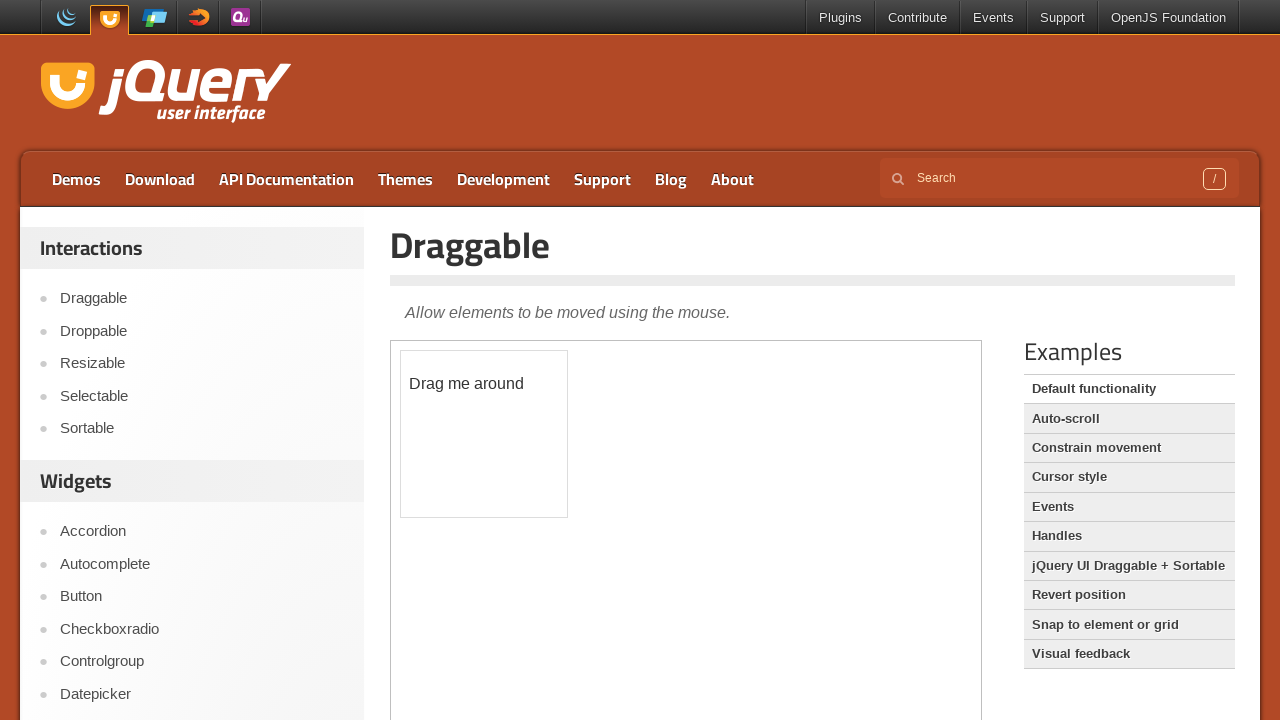

Retrieved bounding box coordinates of the draggable element
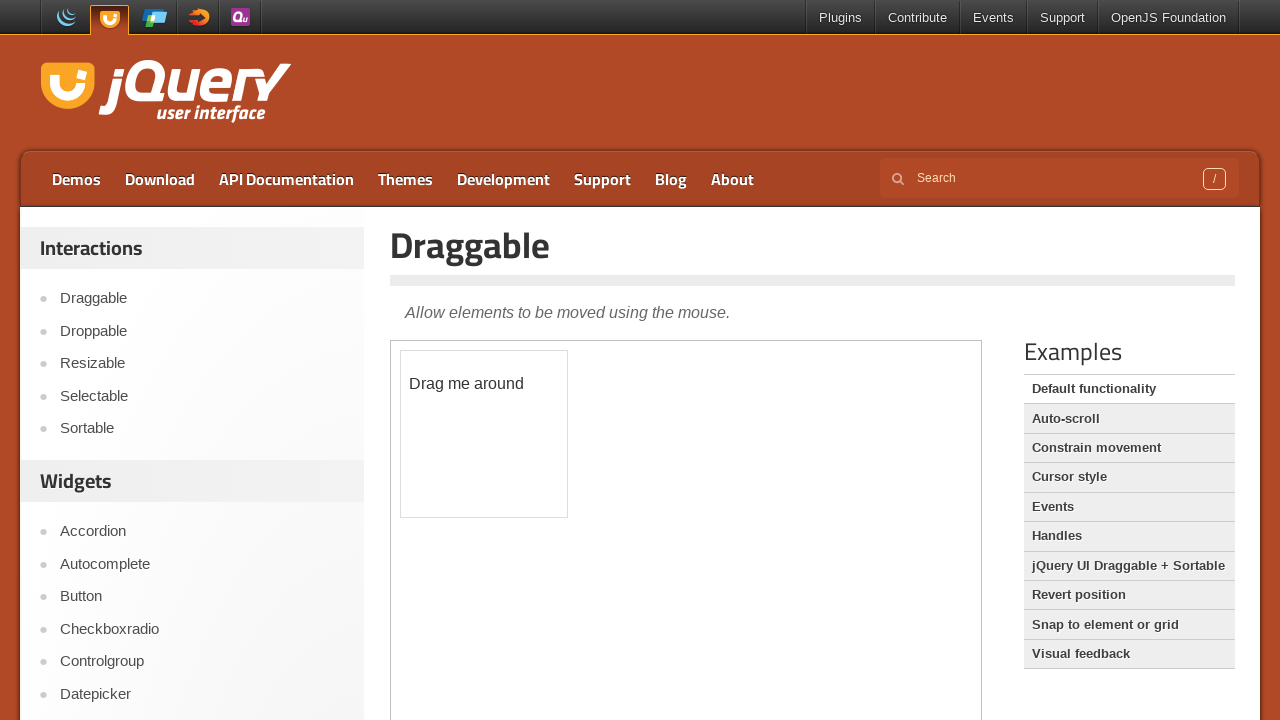

Moved mouse to the center of the draggable element at (484, 434)
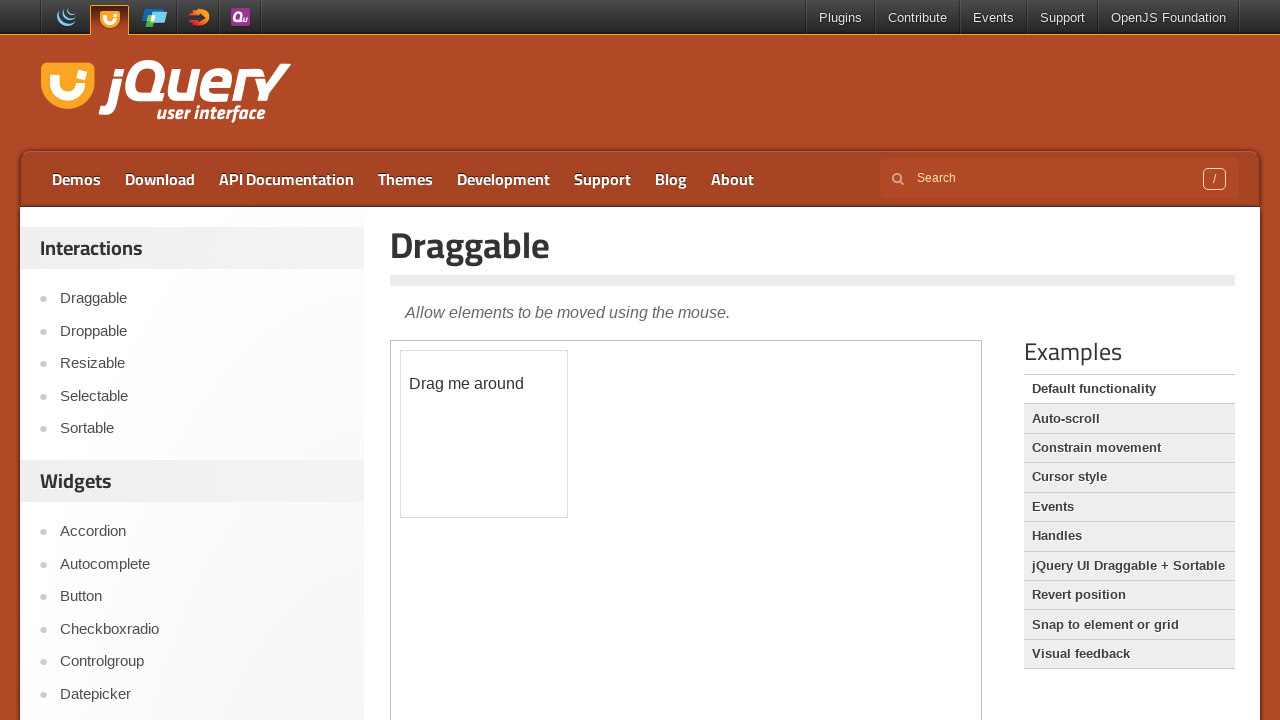

Pressed down the mouse button to start dragging at (484, 434)
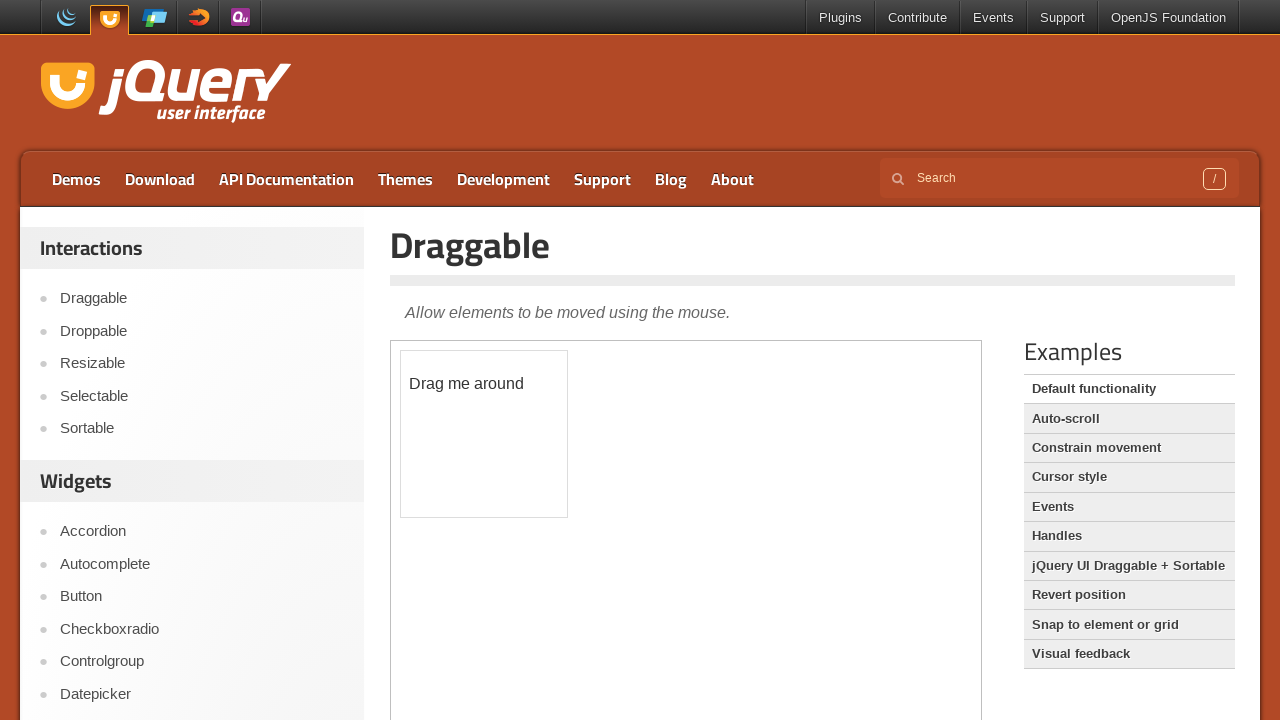

Moved mouse 50px right and 100px down to drag the element to new position at (534, 534)
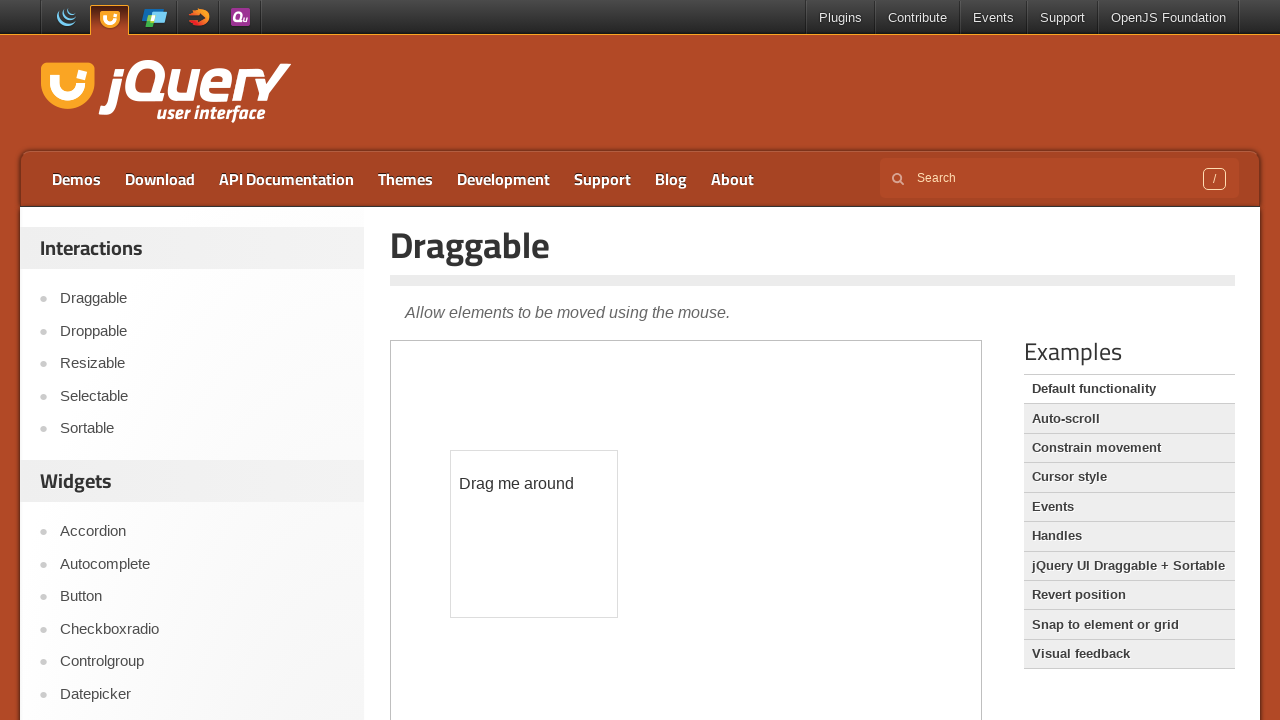

Released the mouse button to complete the drag operation at (534, 534)
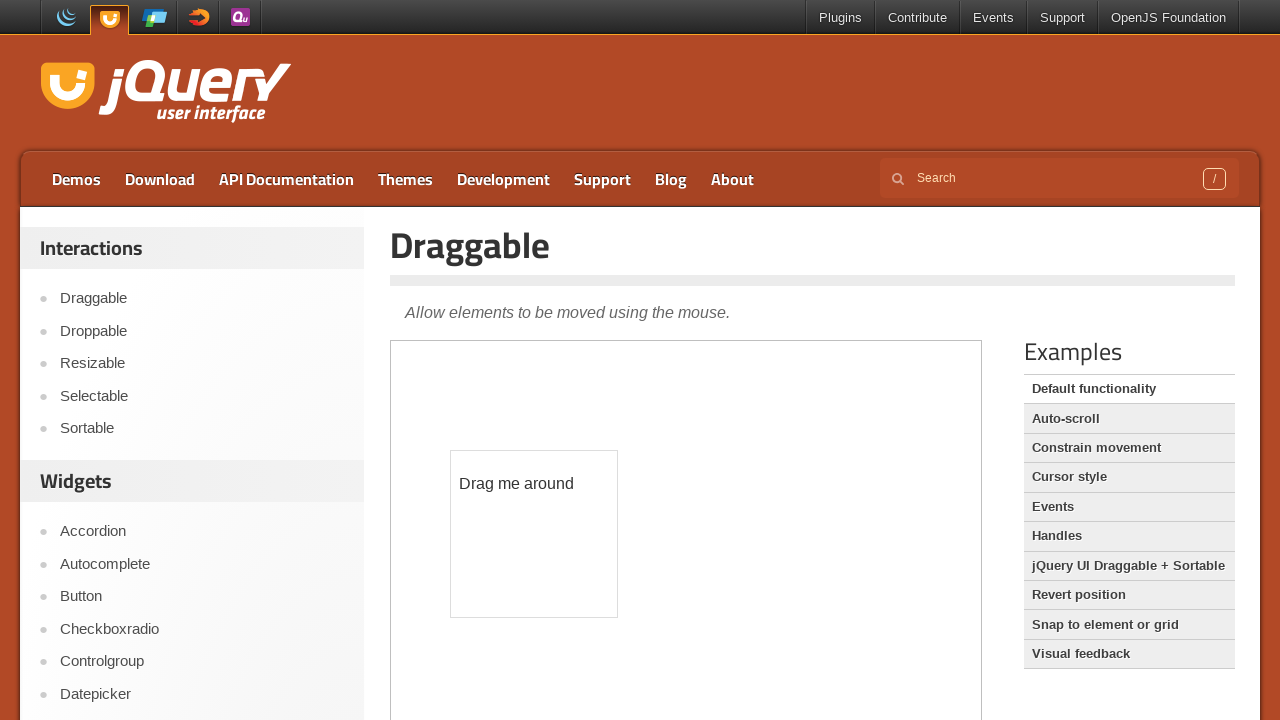

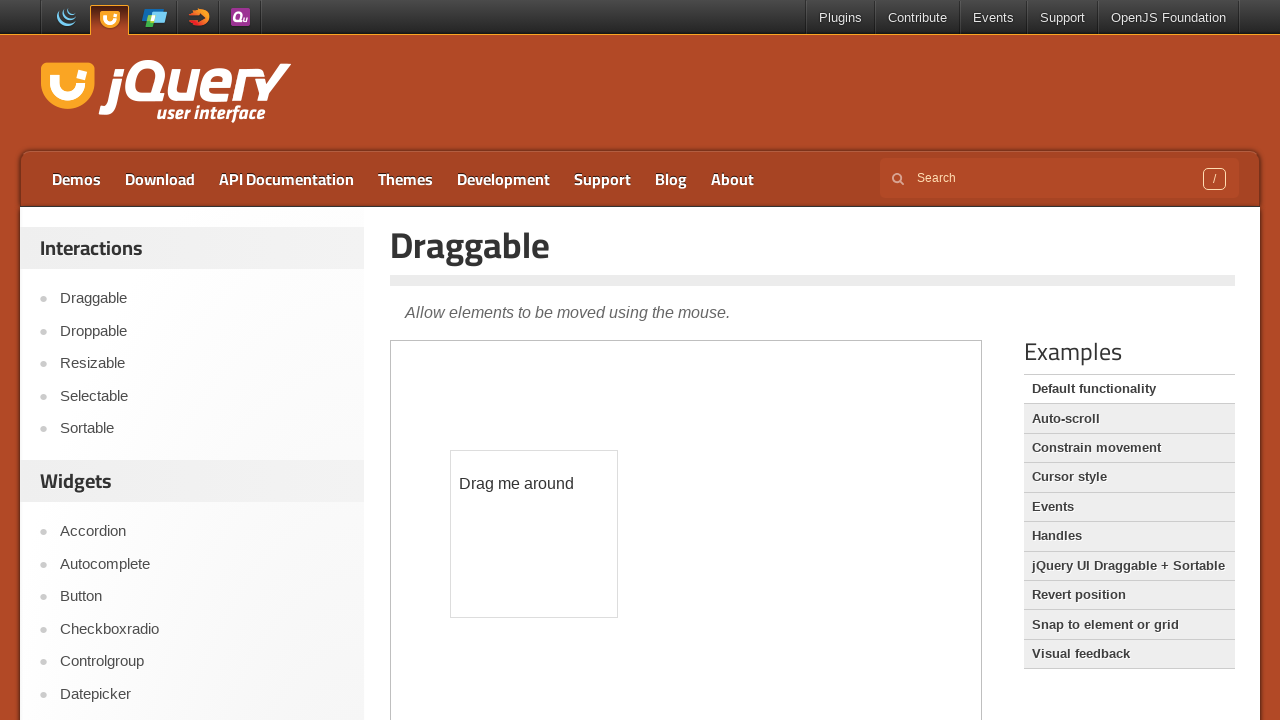